Tests window switching functionality by opening a new window and switching between the main and child windows

Starting URL: https://practice.expandtesting.com/windows

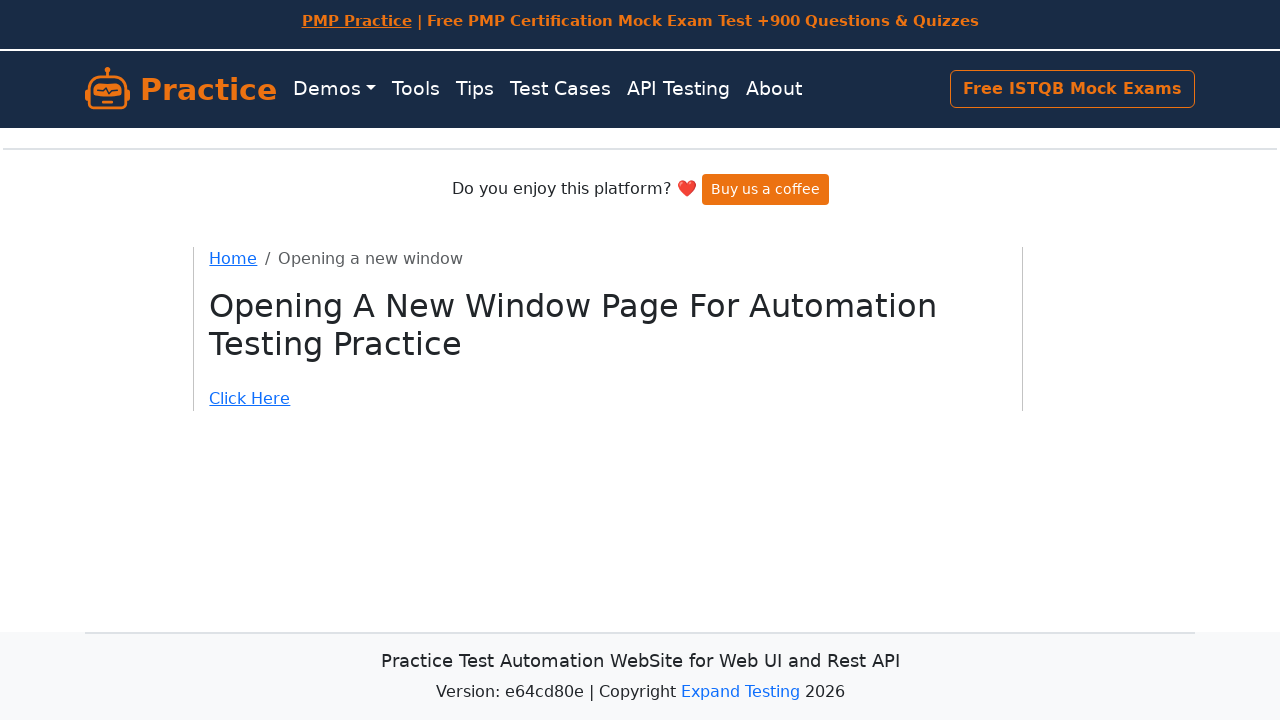

Clicked 'Click Here' link to open new window at (608, 399) on xpath=//a[text()='Click Here']
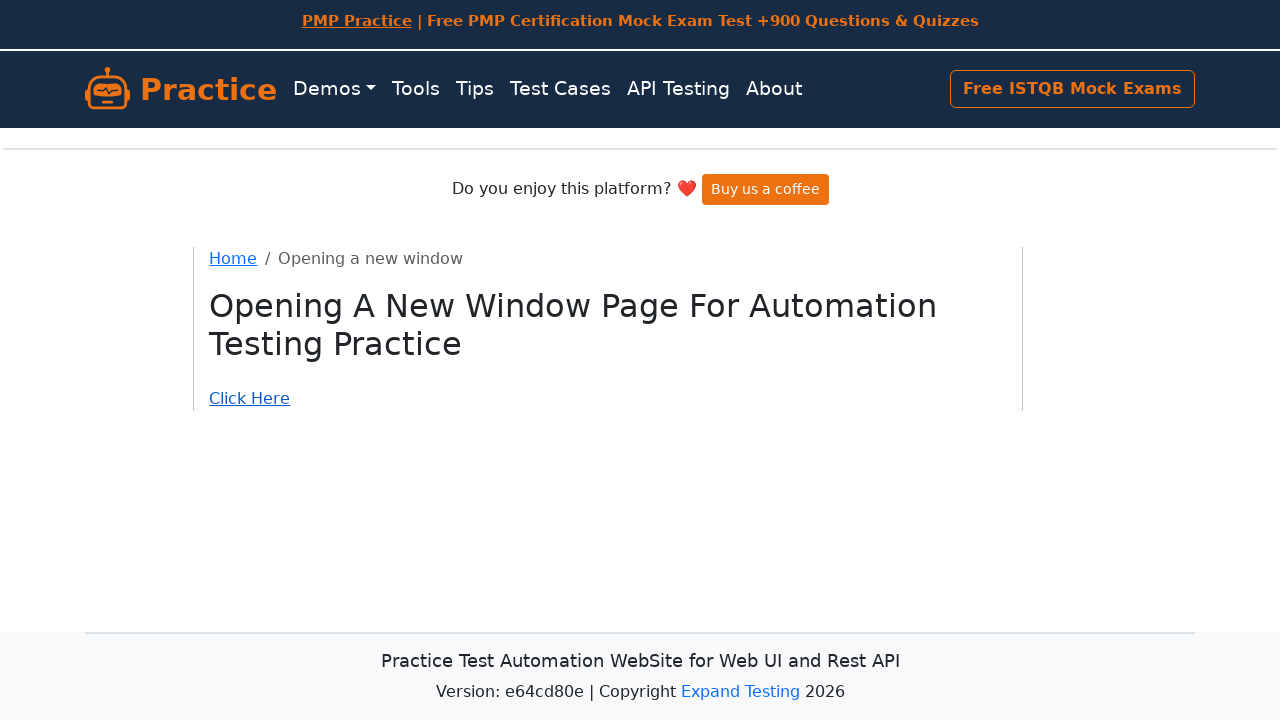

New window/page object captured
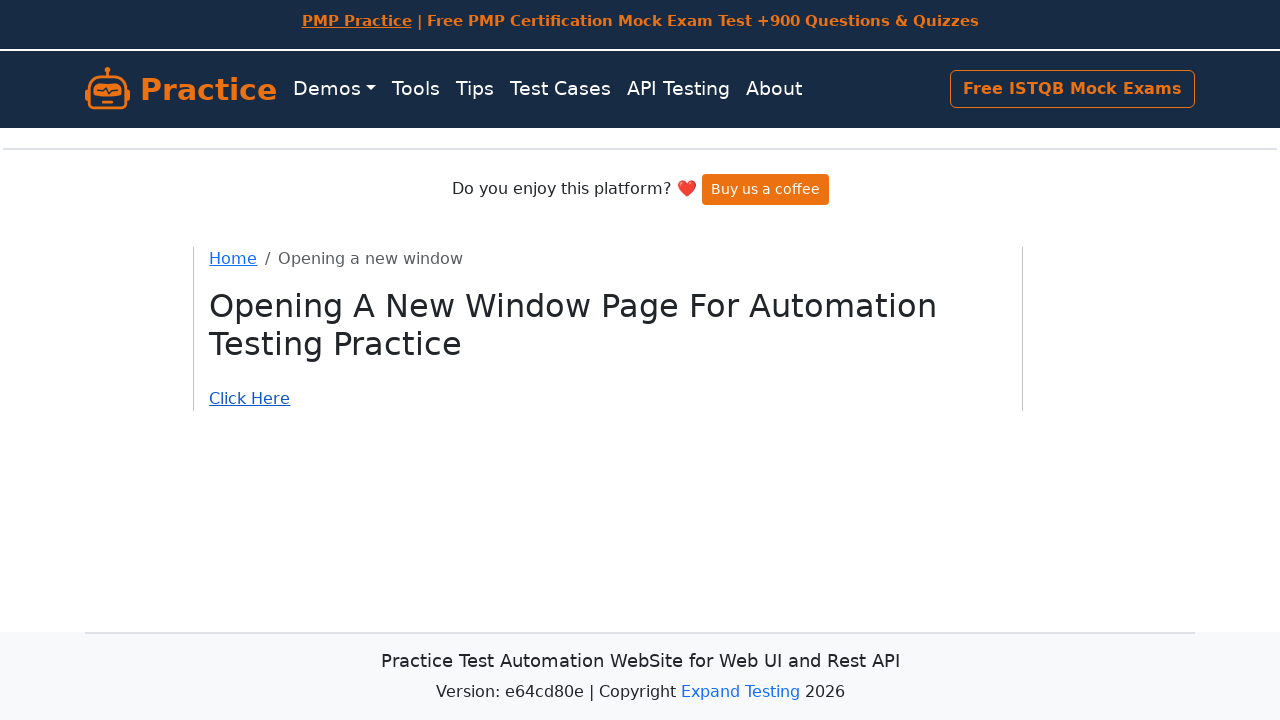

Waited for new window to load completely
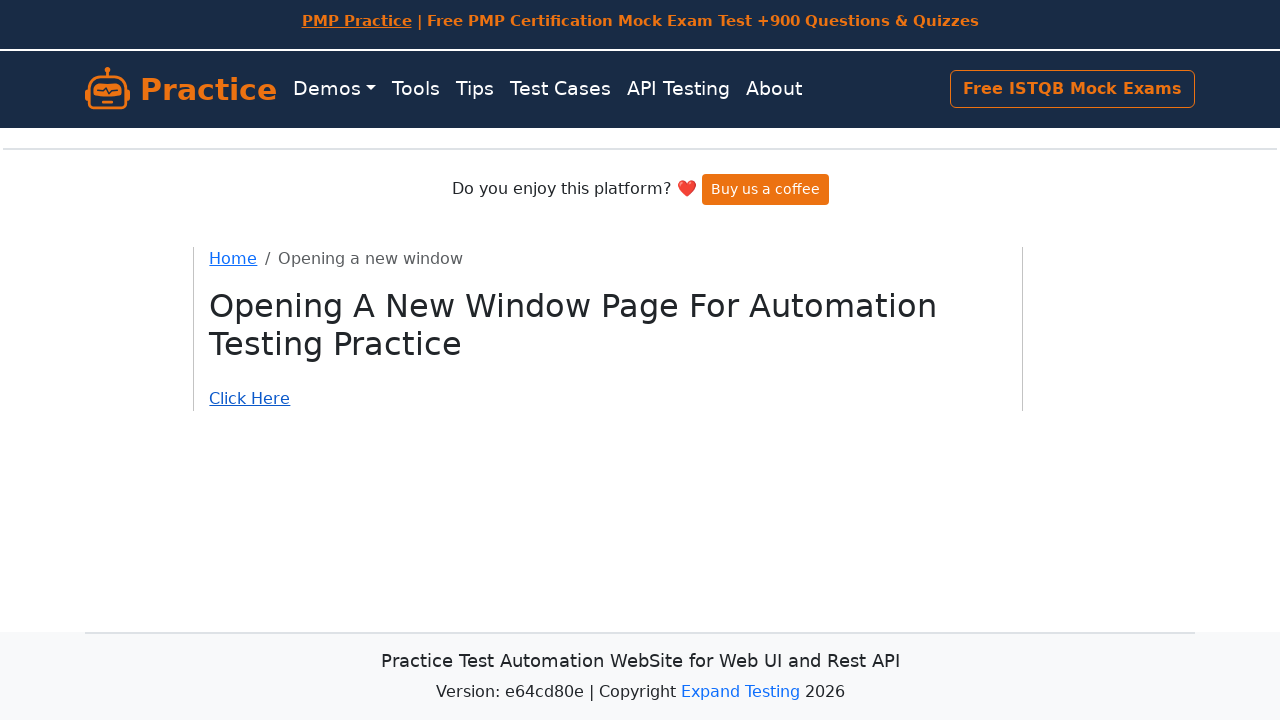

Switched back to original window/main page
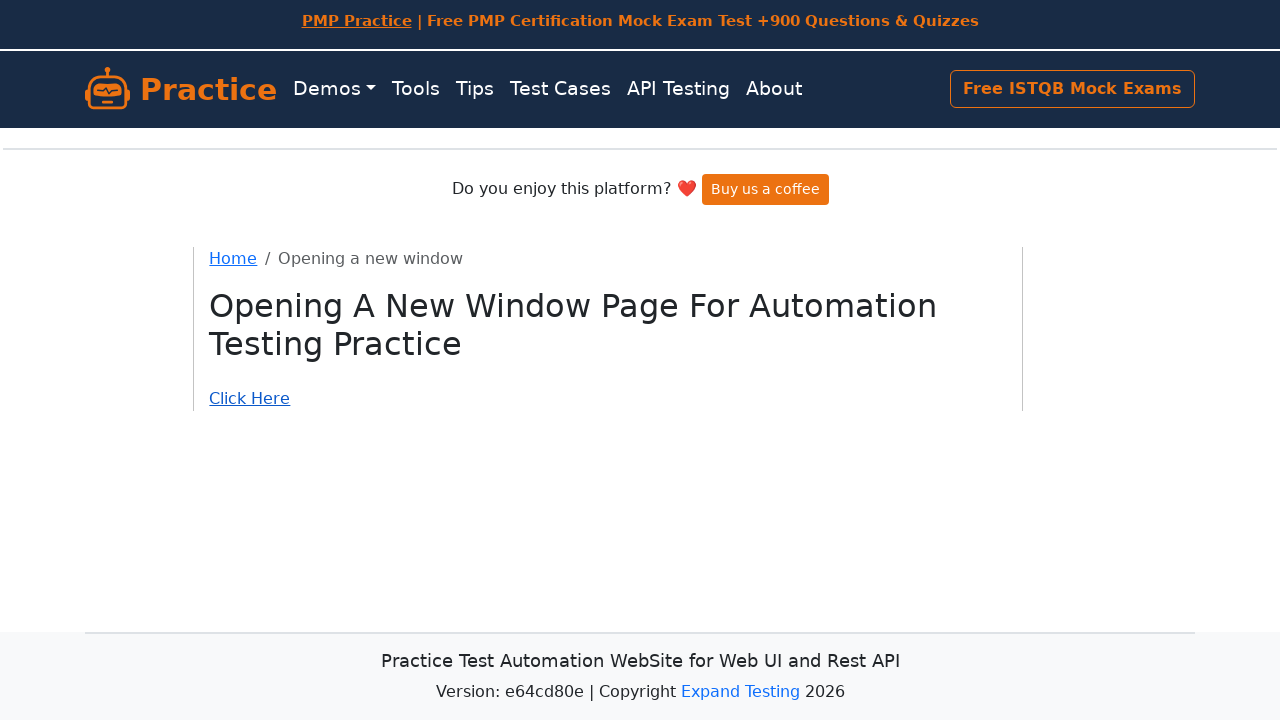

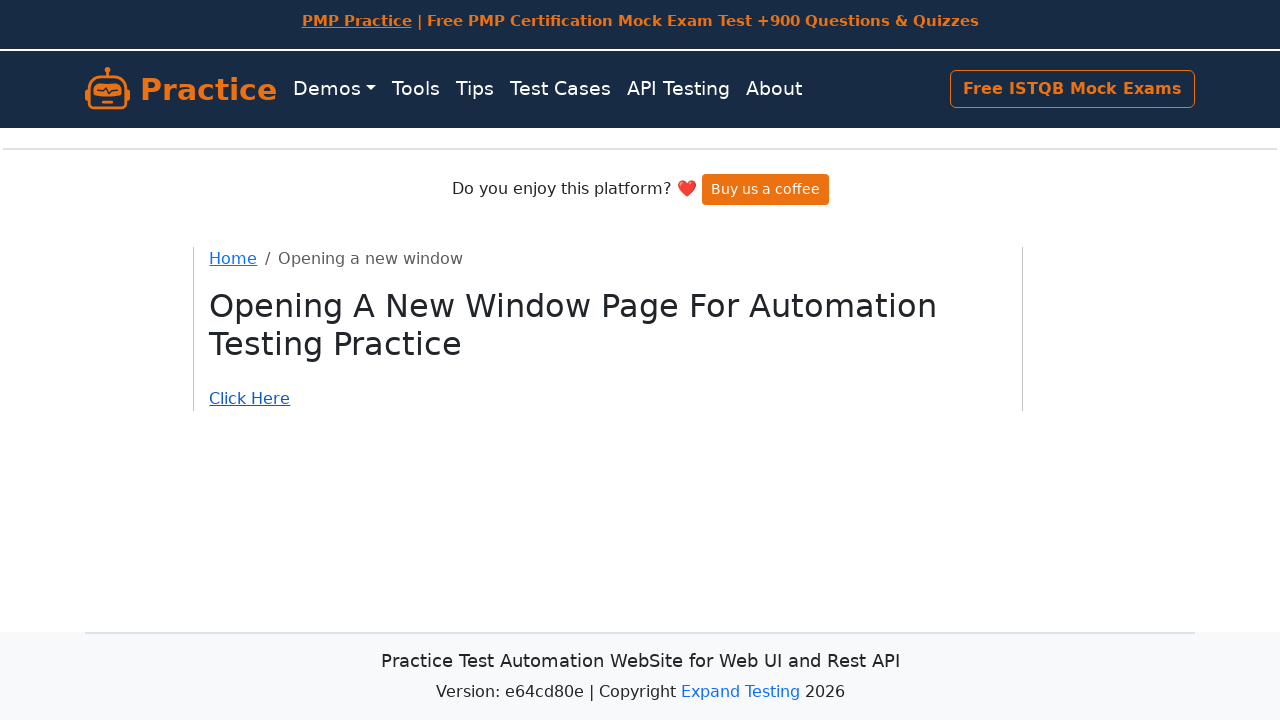